Navigates to the Home Credit India website and verifies the page loads. This is a basic browser launch and navigation test demonstrating window positioning.

Starting URL: https://www.homecredit.co.in/en

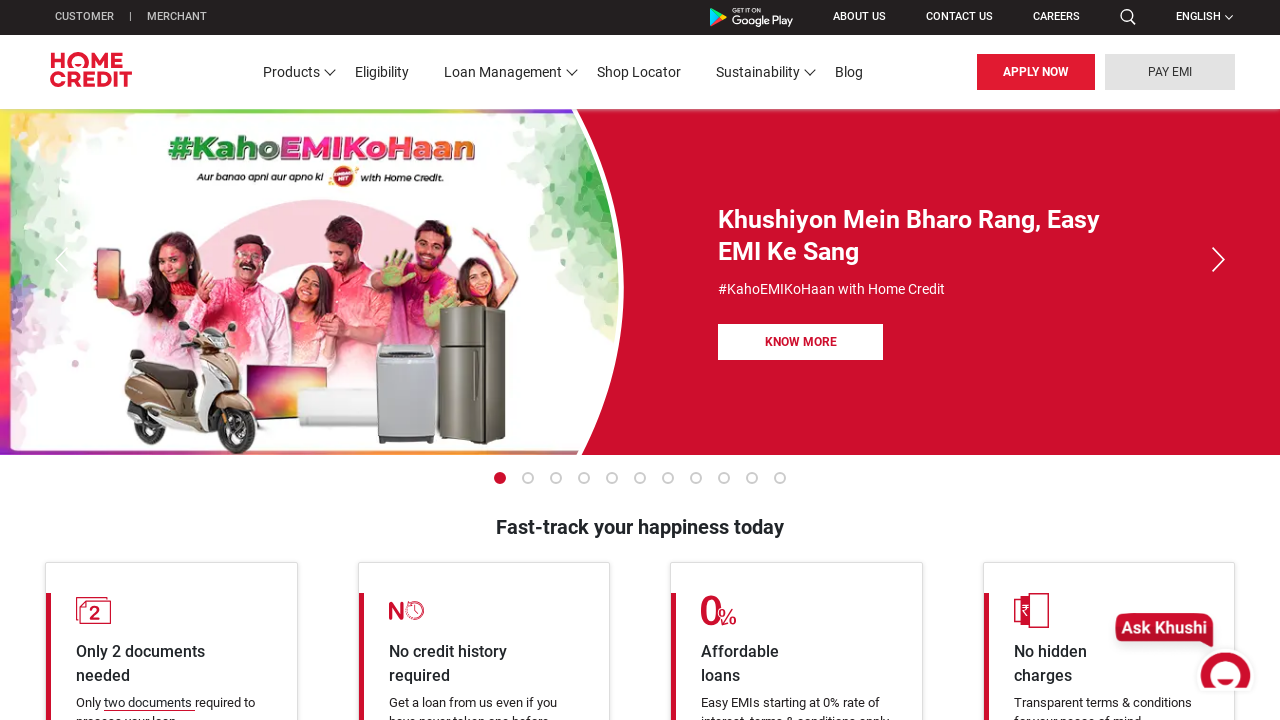

Waited for DOM content to load on Home Credit India website
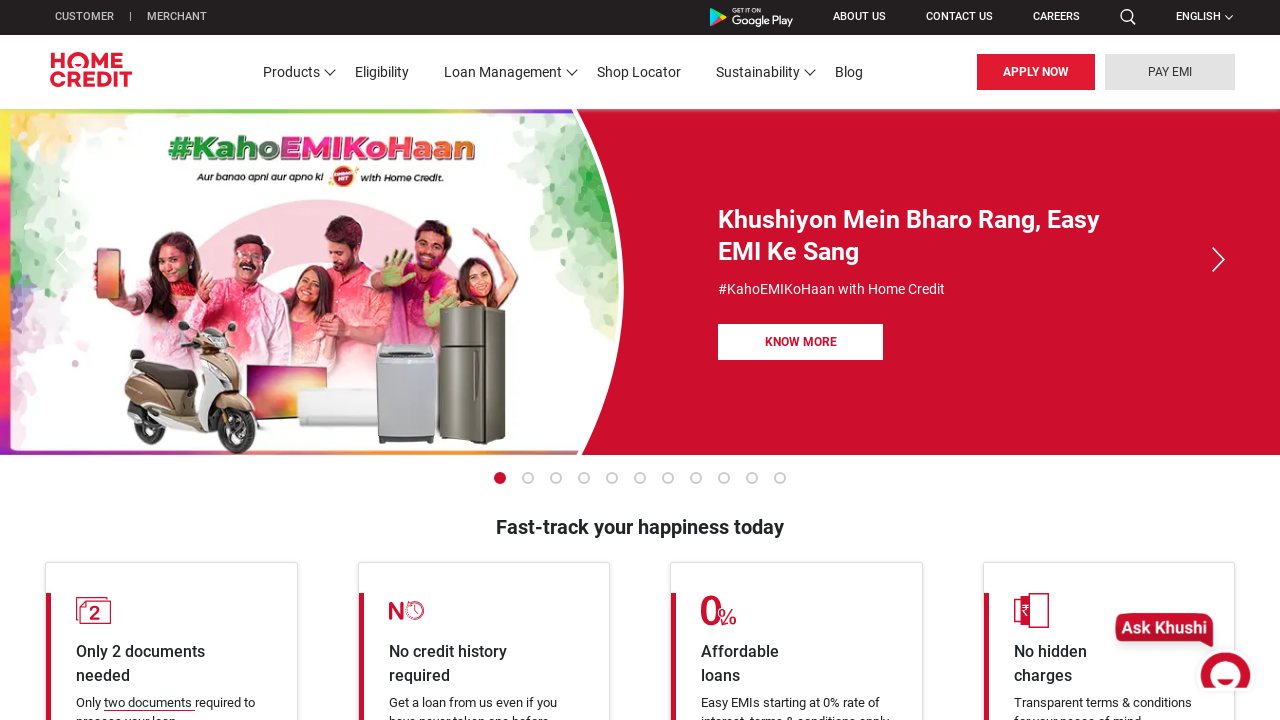

Verified page body element is present and page has fully loaded
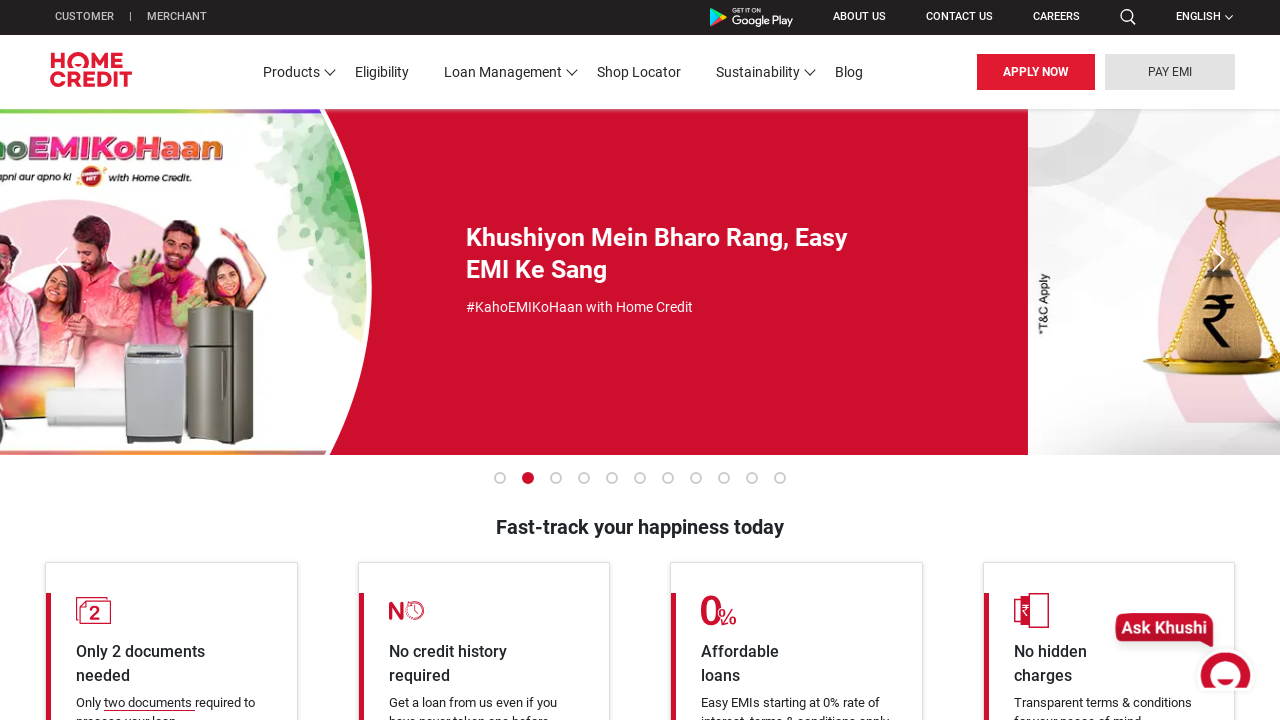

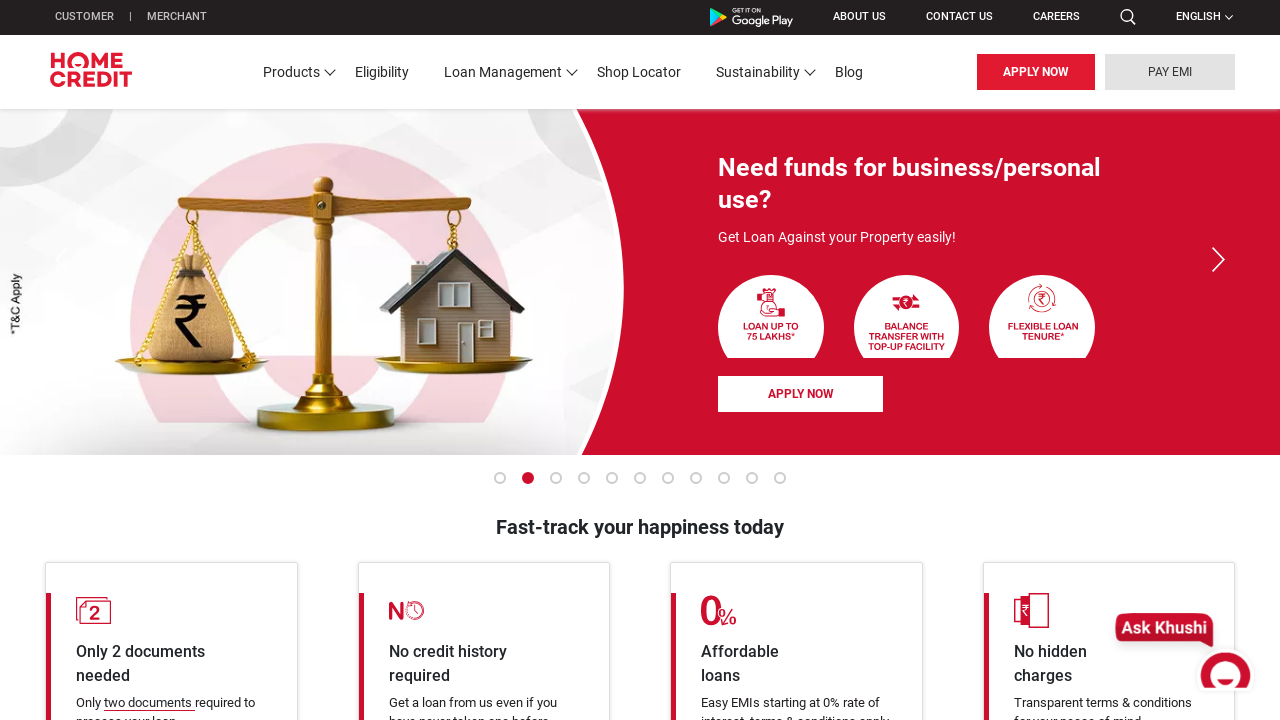